Tests the complete purchase order flow on demoblaze.com by selecting a product, adding it to cart, filling out the order form with customer details (including a year field containing a symbol), and completing the purchase.

Starting URL: https://www.demoblaze.com/index.html

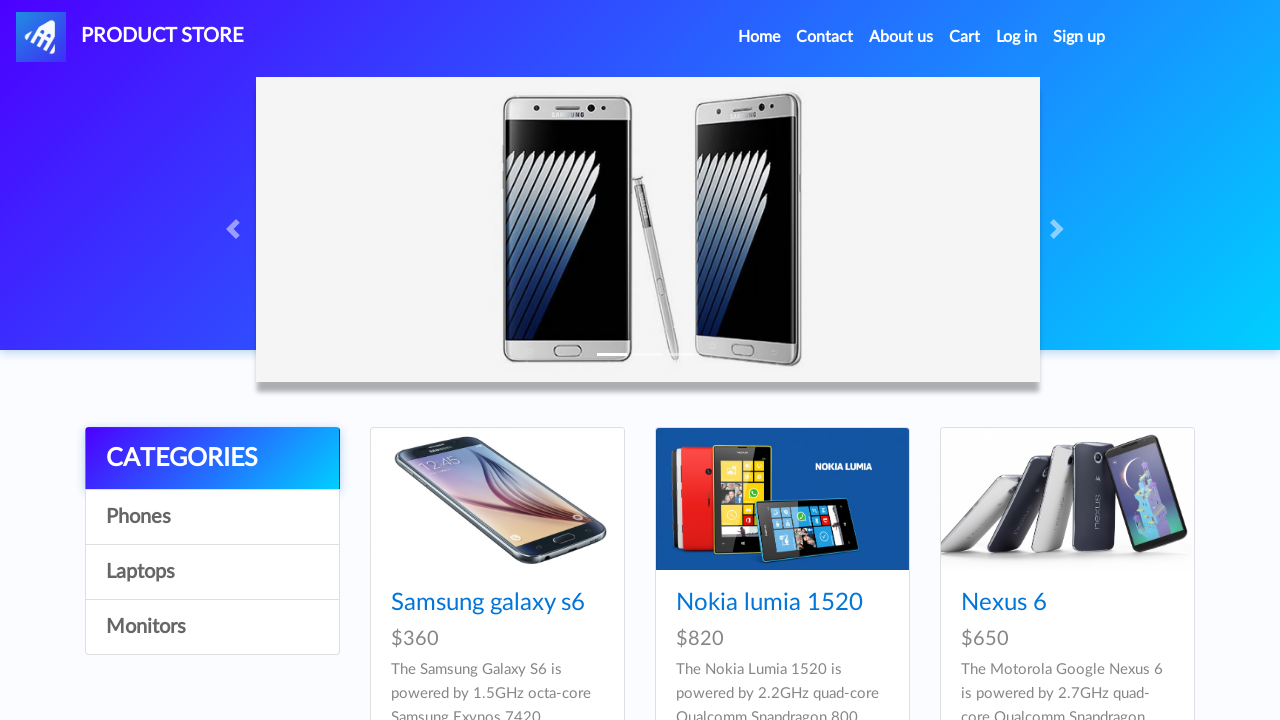

First product selector loaded
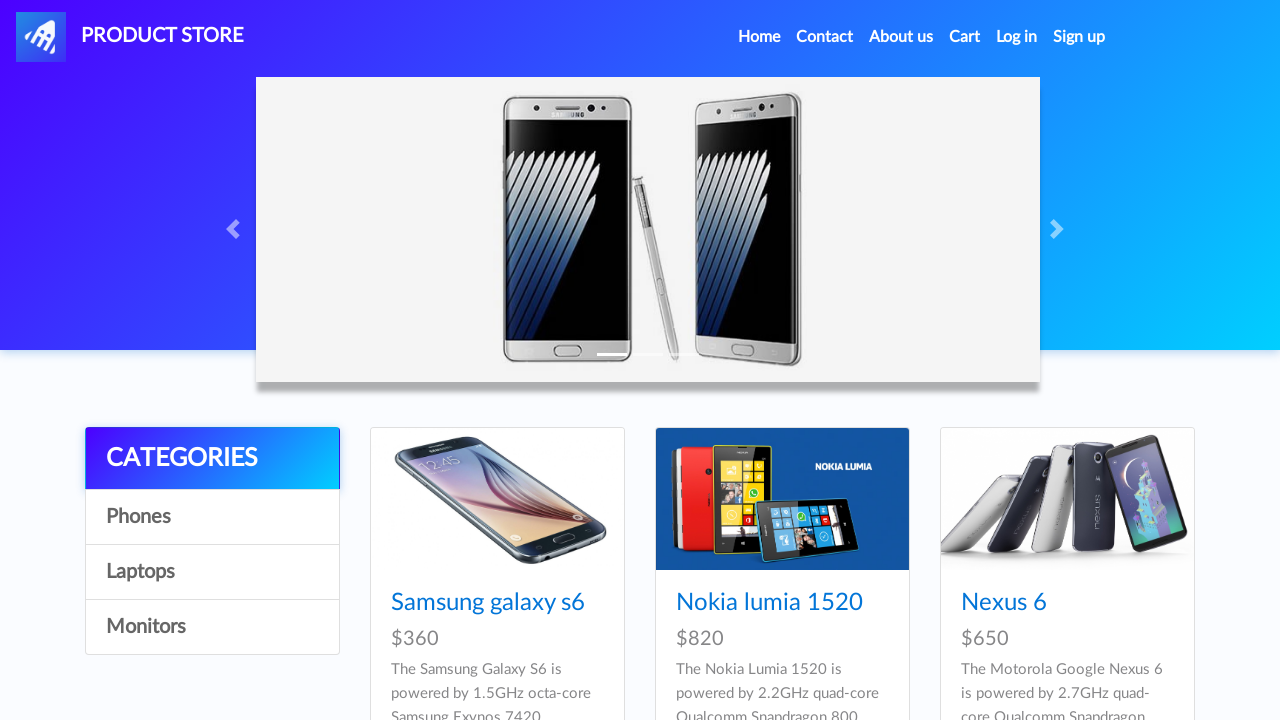

Clicked on first product at (488, 603) on xpath=/html/body/div[5]/div/div[2]/div/div[1]/div/div/h4/a
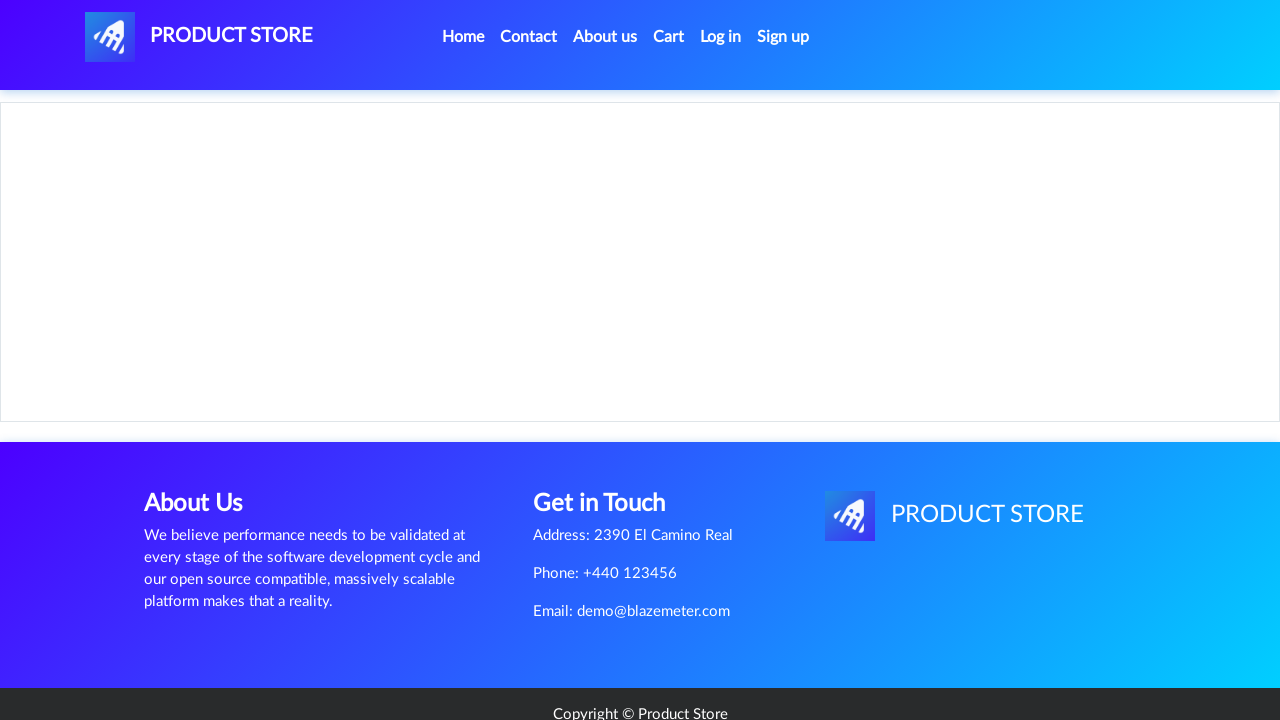

Waited 2 seconds for product page to fully load
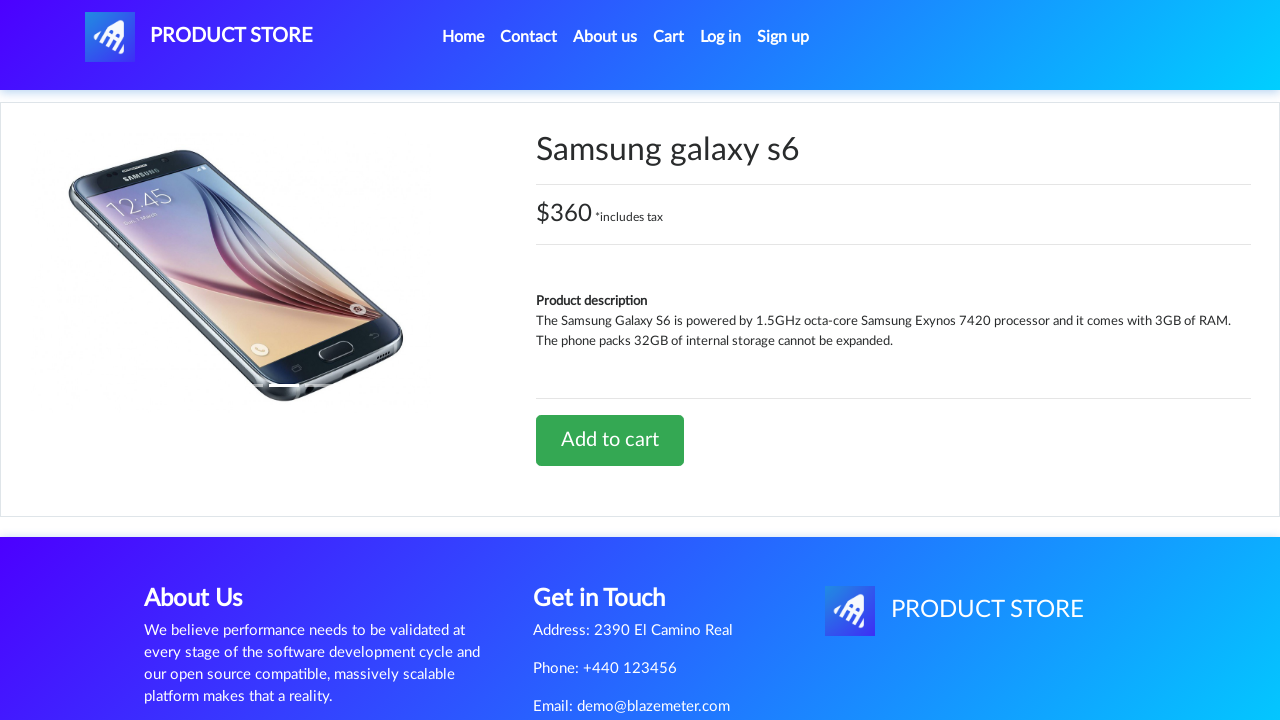

Clicked 'Add to cart' button at (610, 440) on xpath=/html/body/div[5]/div/div[2]/div[2]/div/a
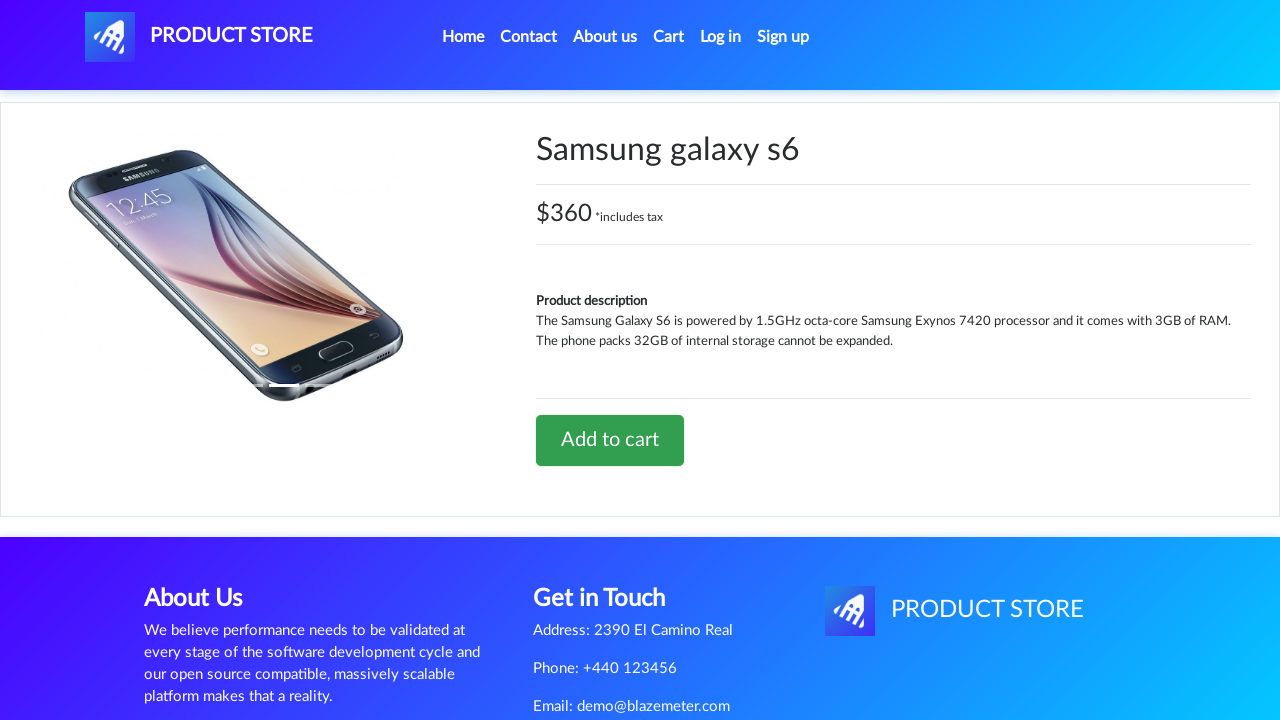

Waited 2 seconds for alert to appear
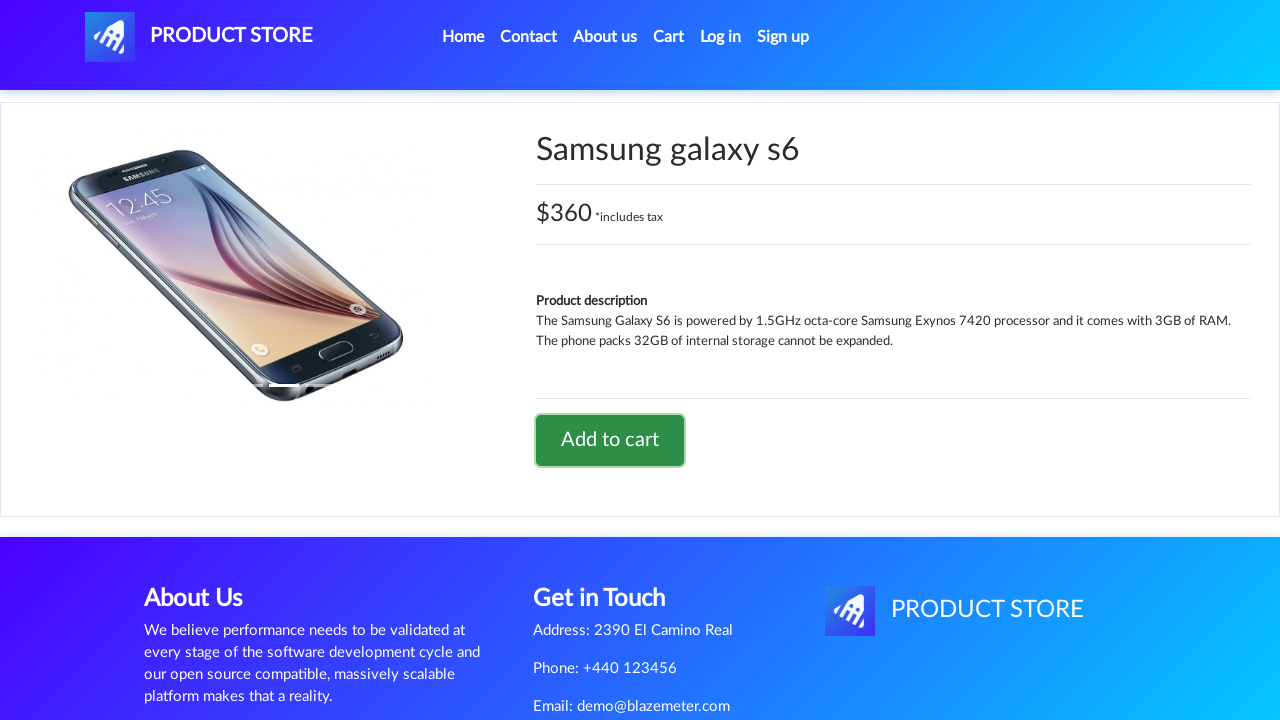

Set up dialog handler to accept alerts
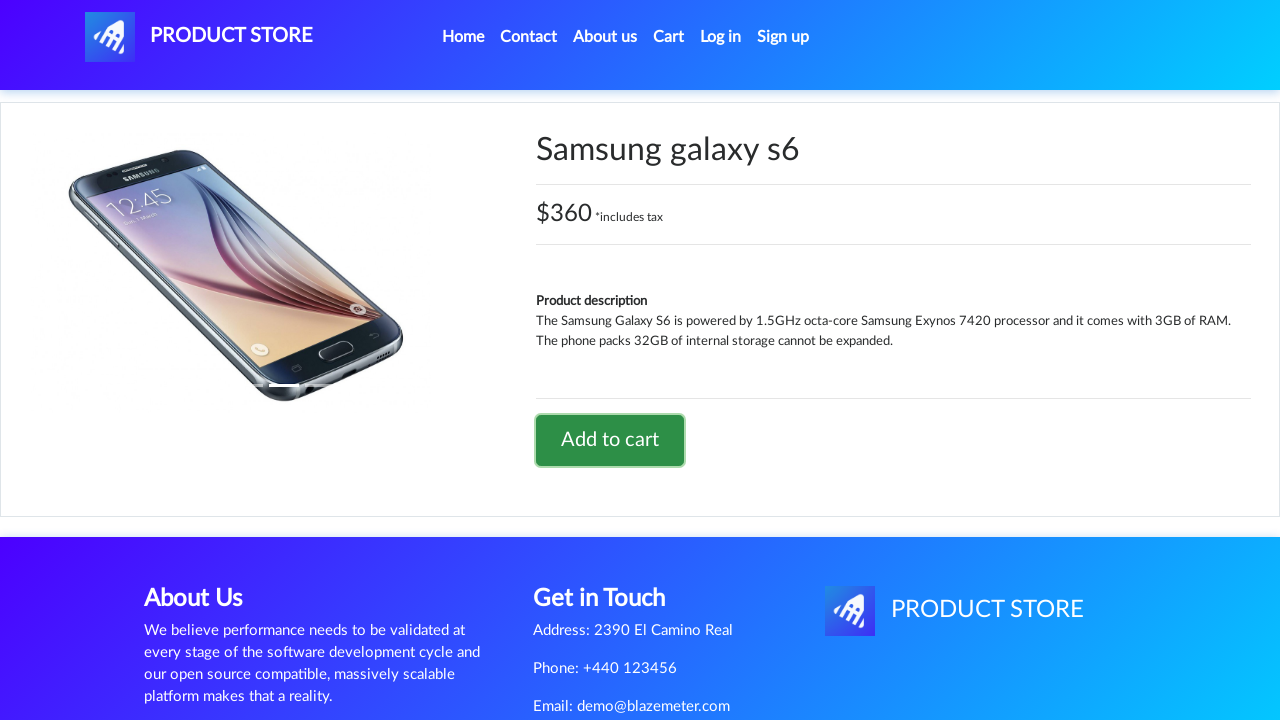

Waited 2 seconds for alert to be processed
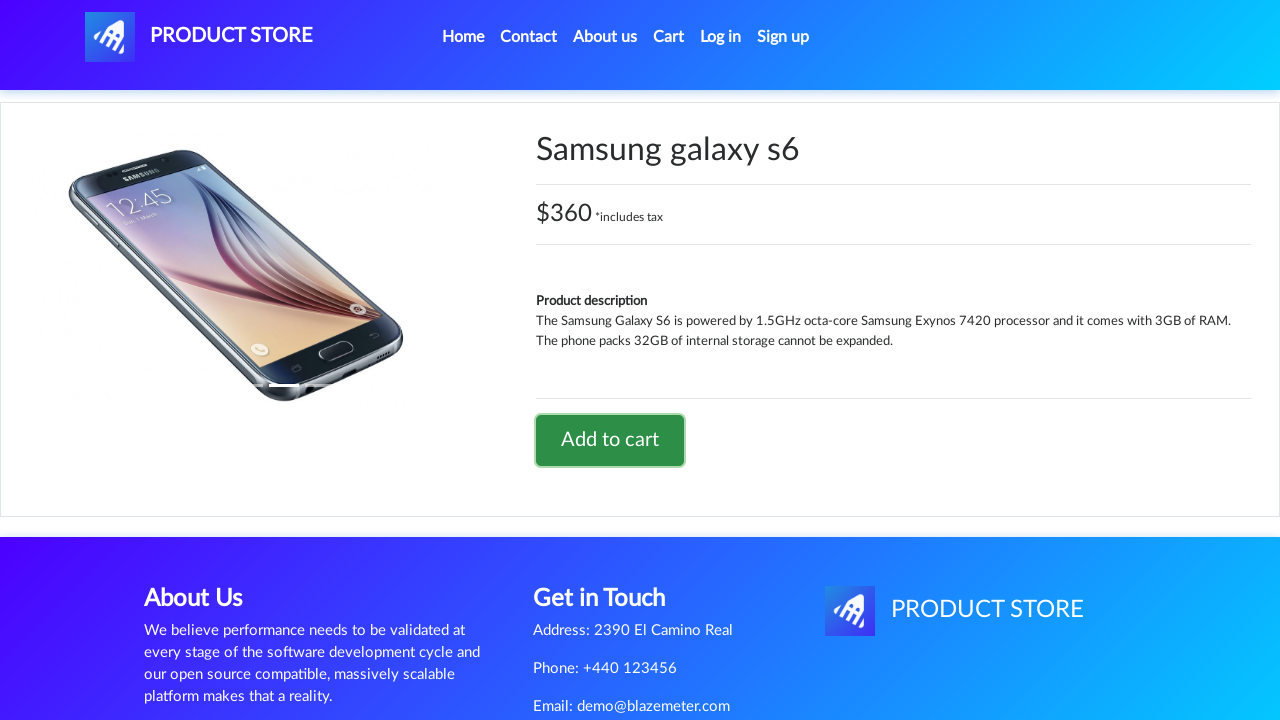

Clicked on cart link at (669, 37) on #cartur
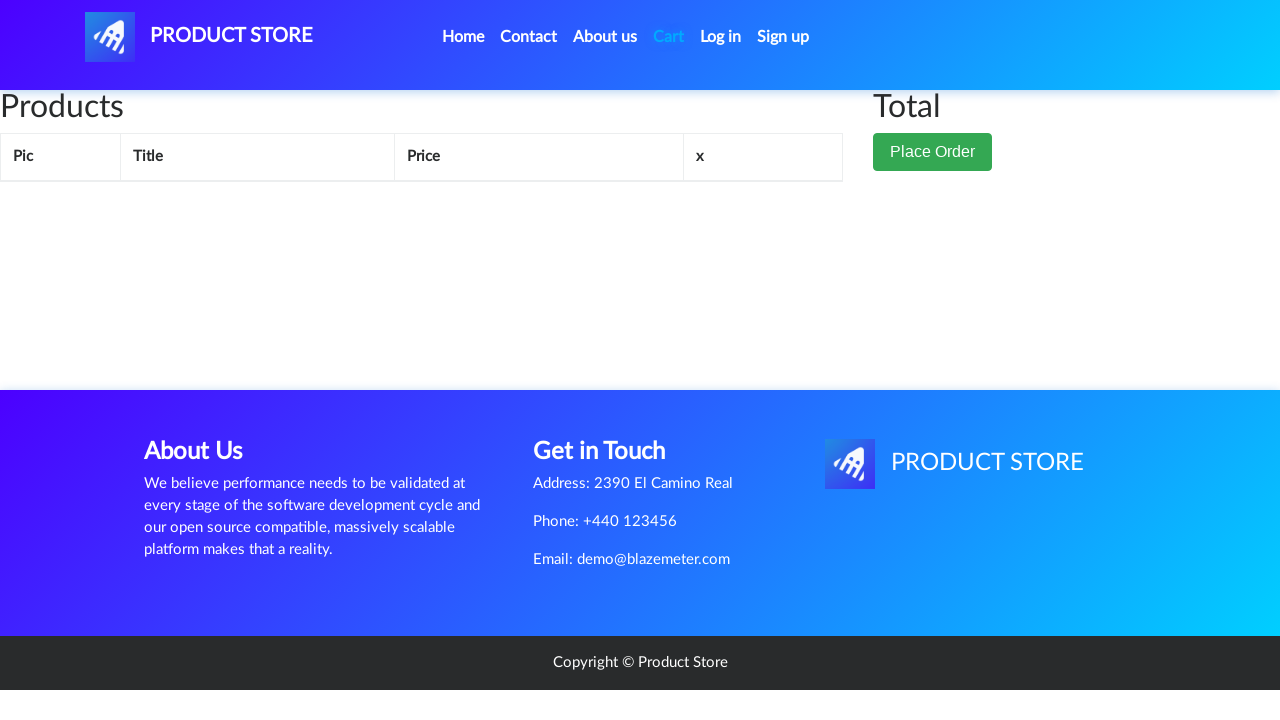

Waited 3 seconds for cart to fully load
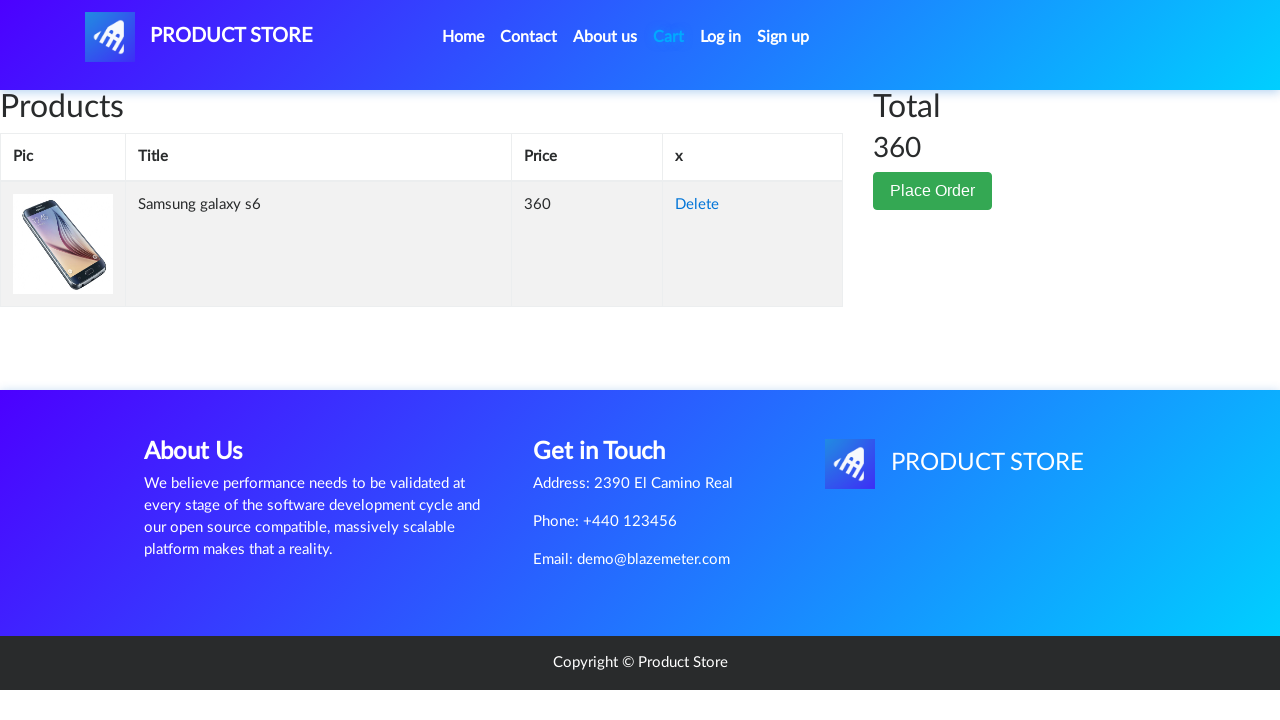

Clicked 'Place Order' button at (933, 191) on xpath=/html/body/div[6]/div/div[2]/button
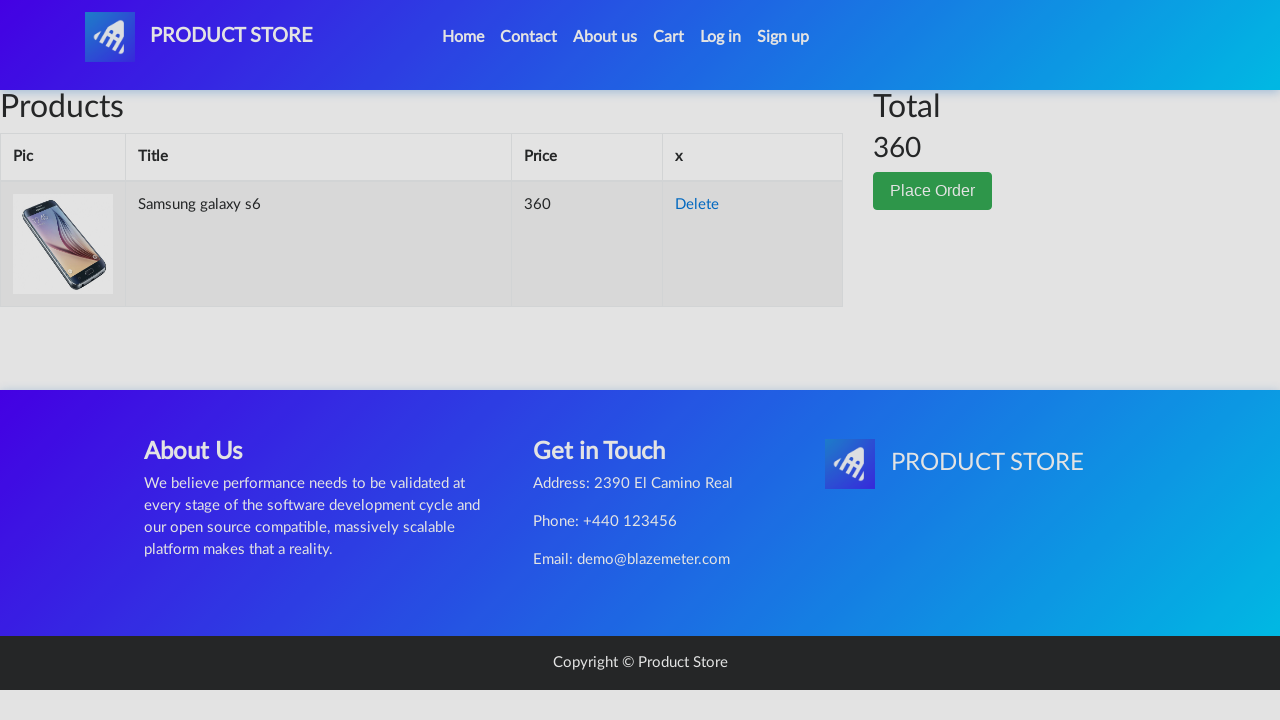

Waited 2 seconds for order form to load
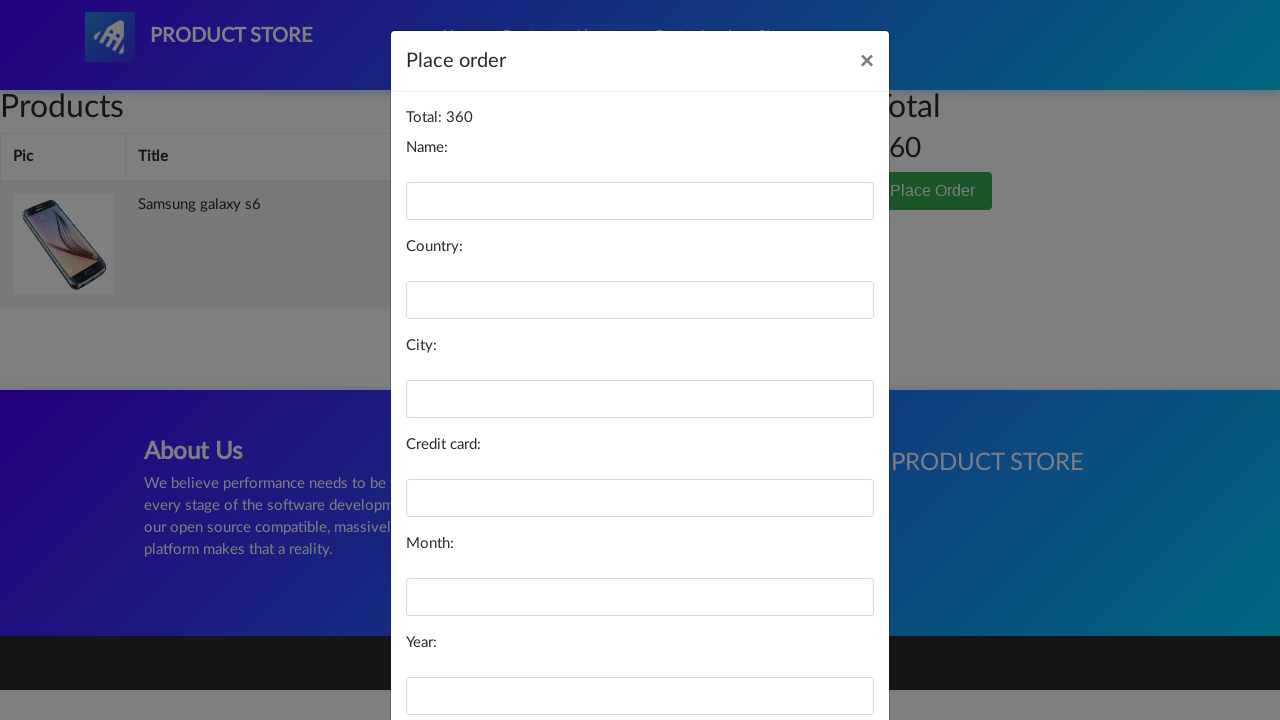

Filled name field with 'Reva' on #name
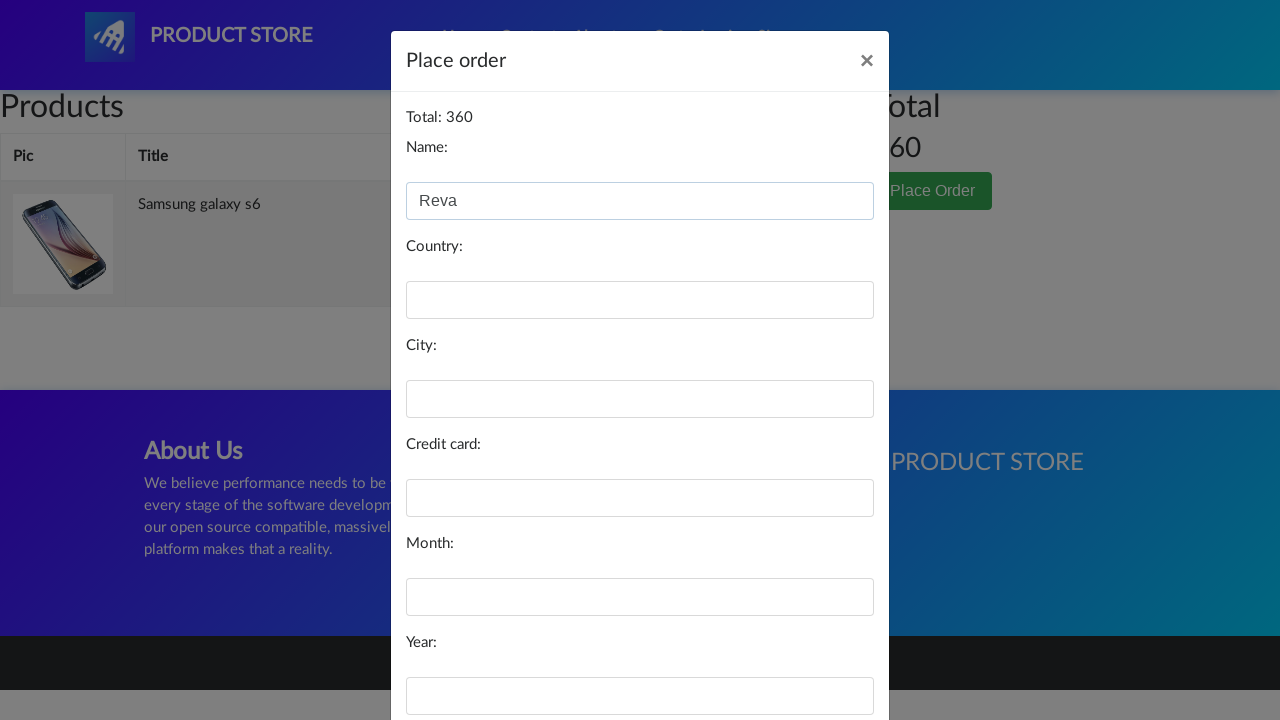

Filled country field with 'indonesia' on #country
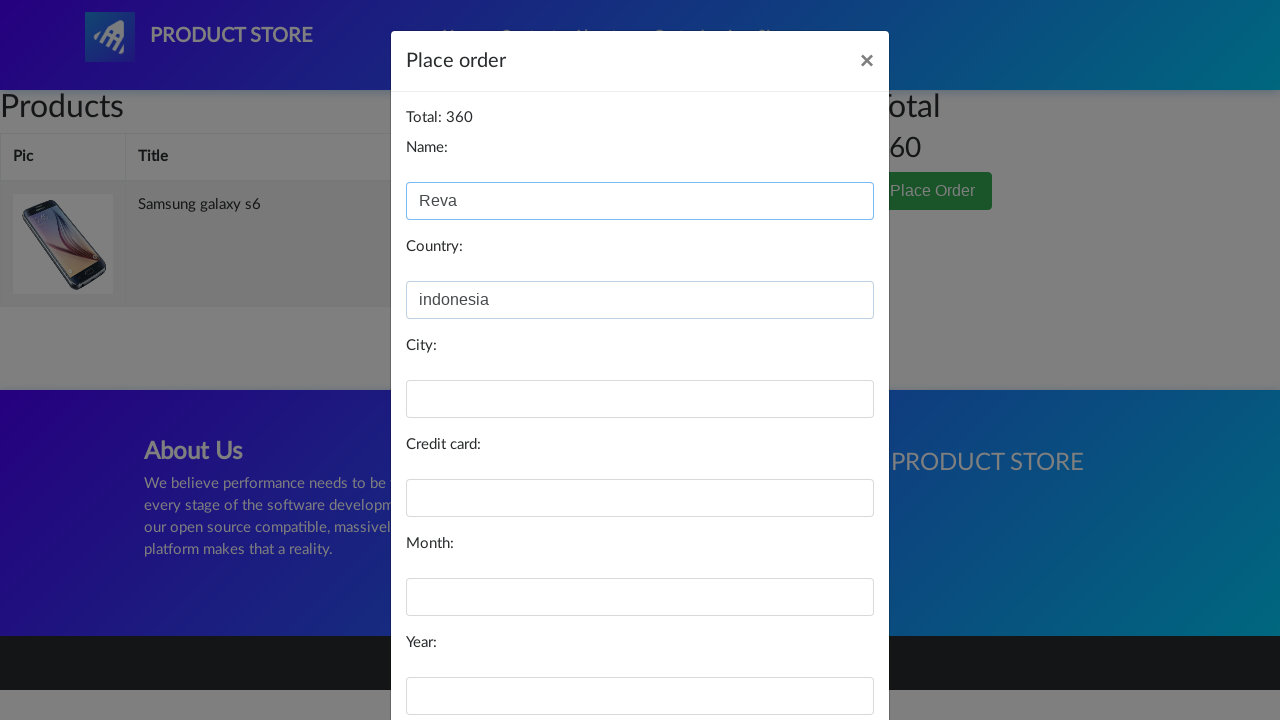

Filled city field with 'Banyumas' on #city
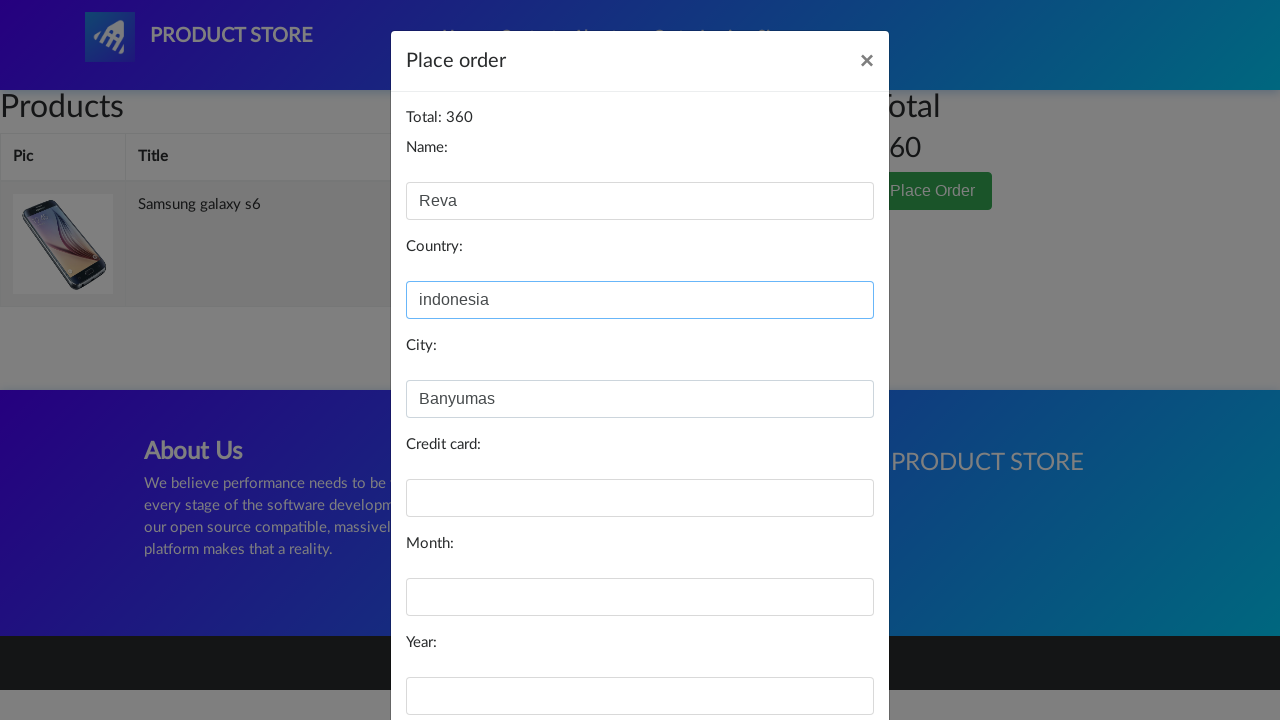

Filled card field with '12345678910' on #card
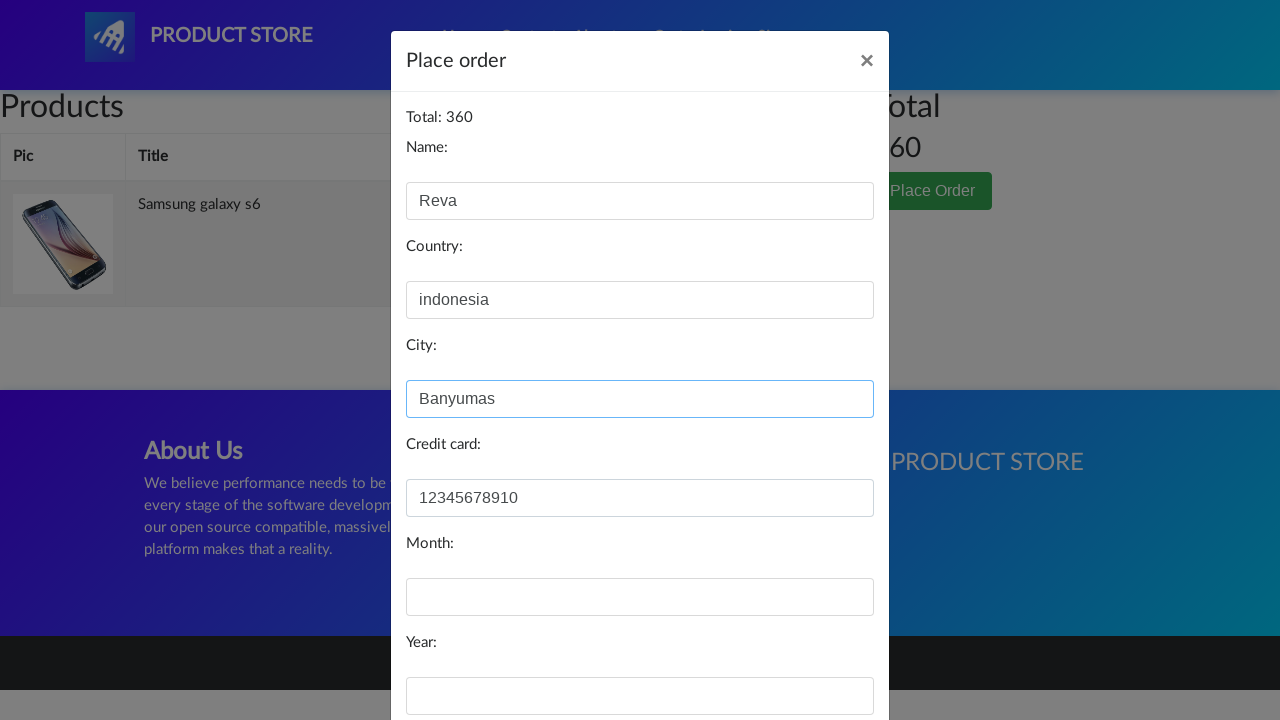

Filled month field with '07' on #month
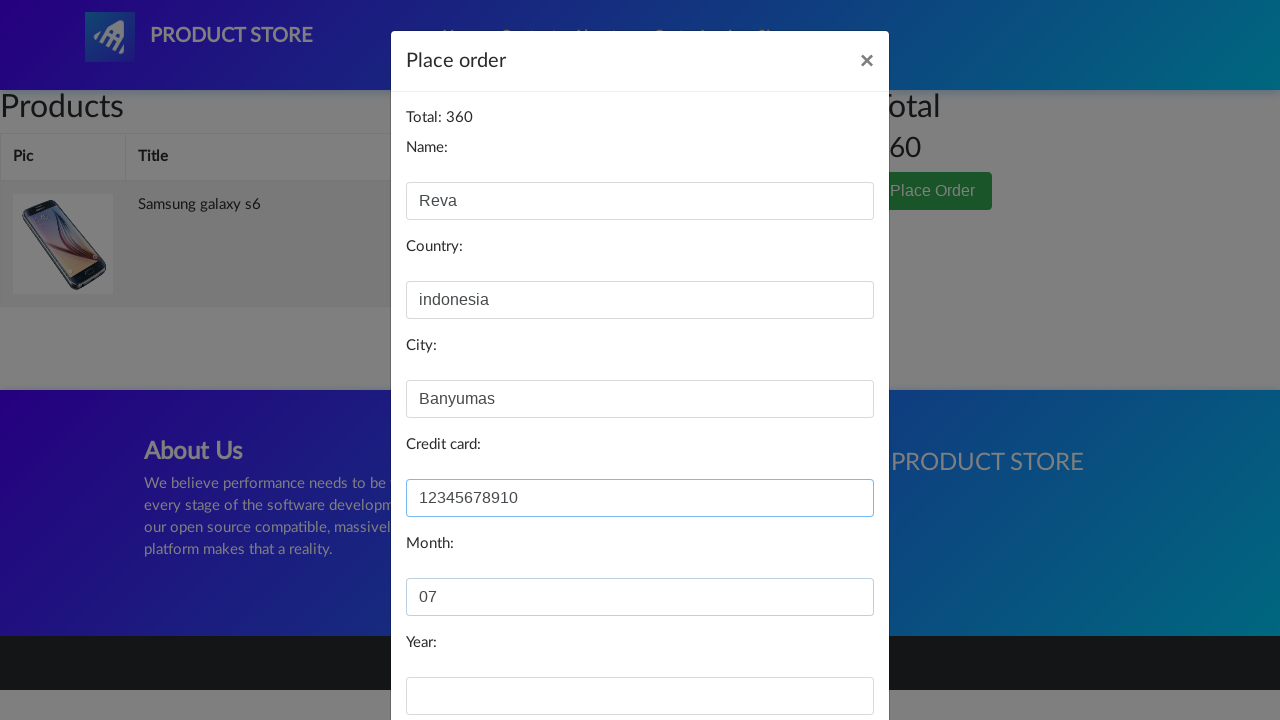

Filled year field with '2023*' (year containing symbol) on #year
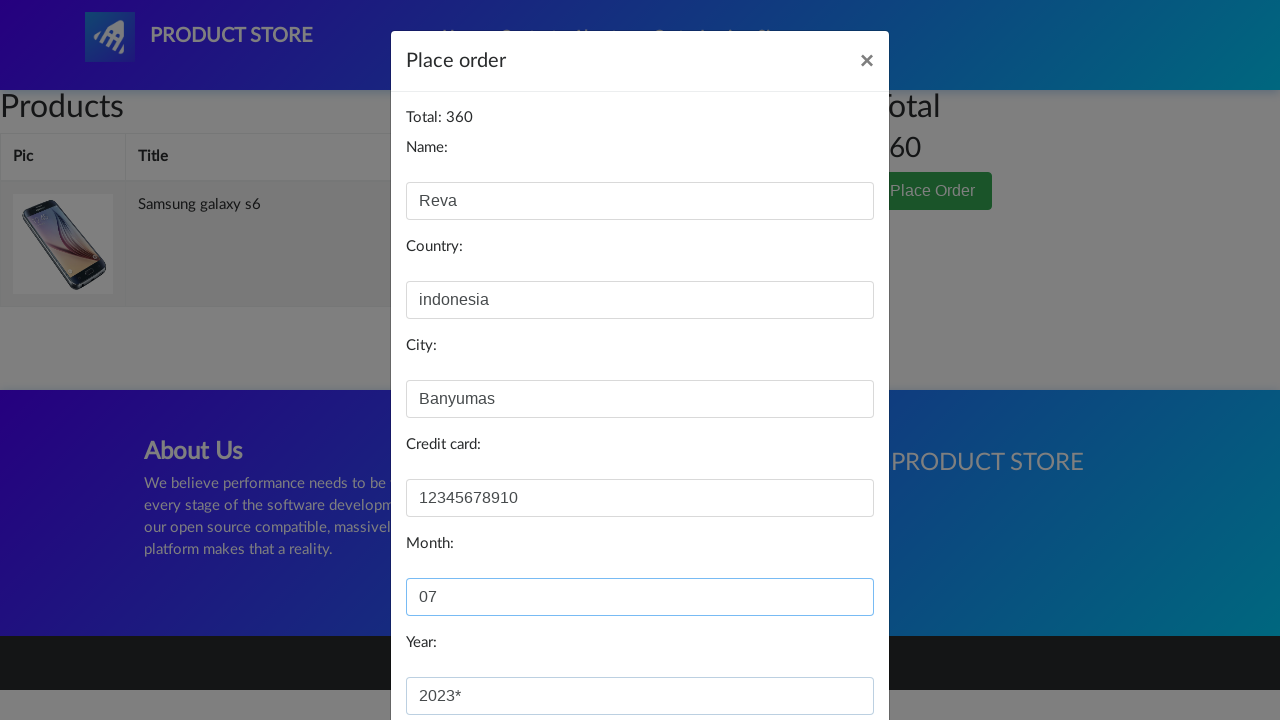

Clicked 'Purchase' button to complete order at (823, 655) on xpath=/html/body/div[3]/div/div/div[3]/button[2]
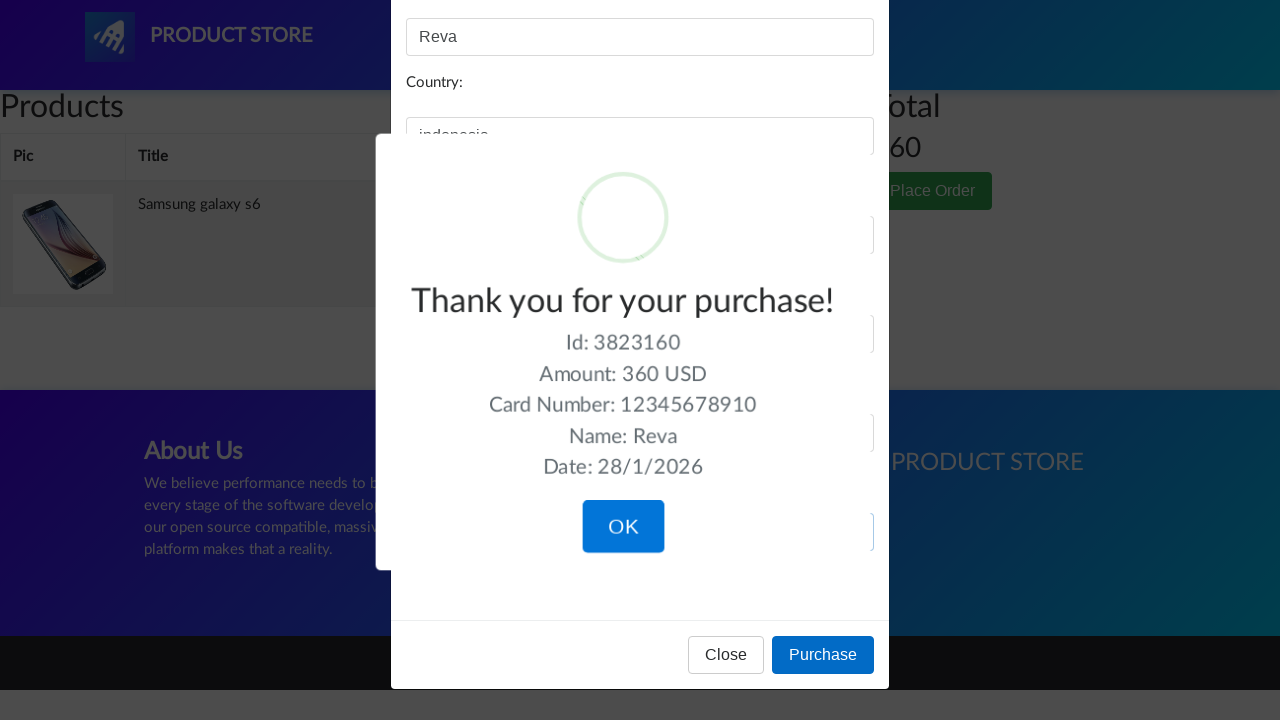

Waited 2 seconds for purchase confirmation
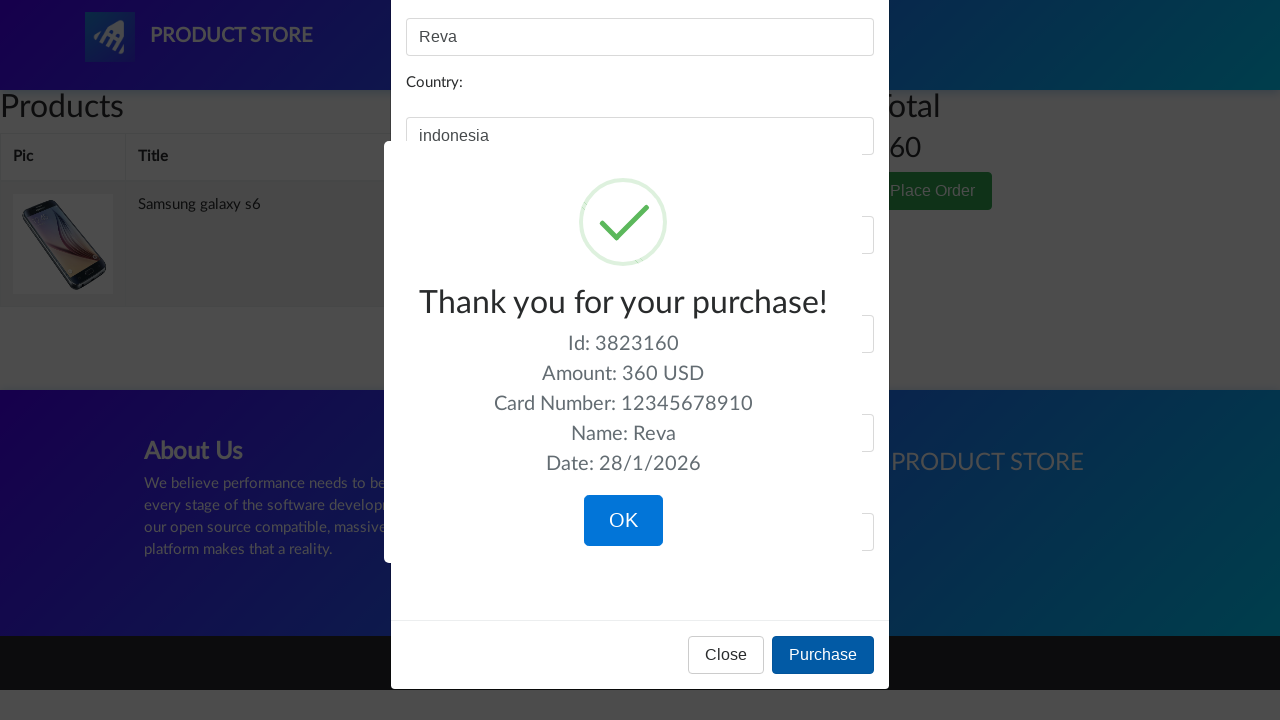

Confirmation message element loaded - purchase successful
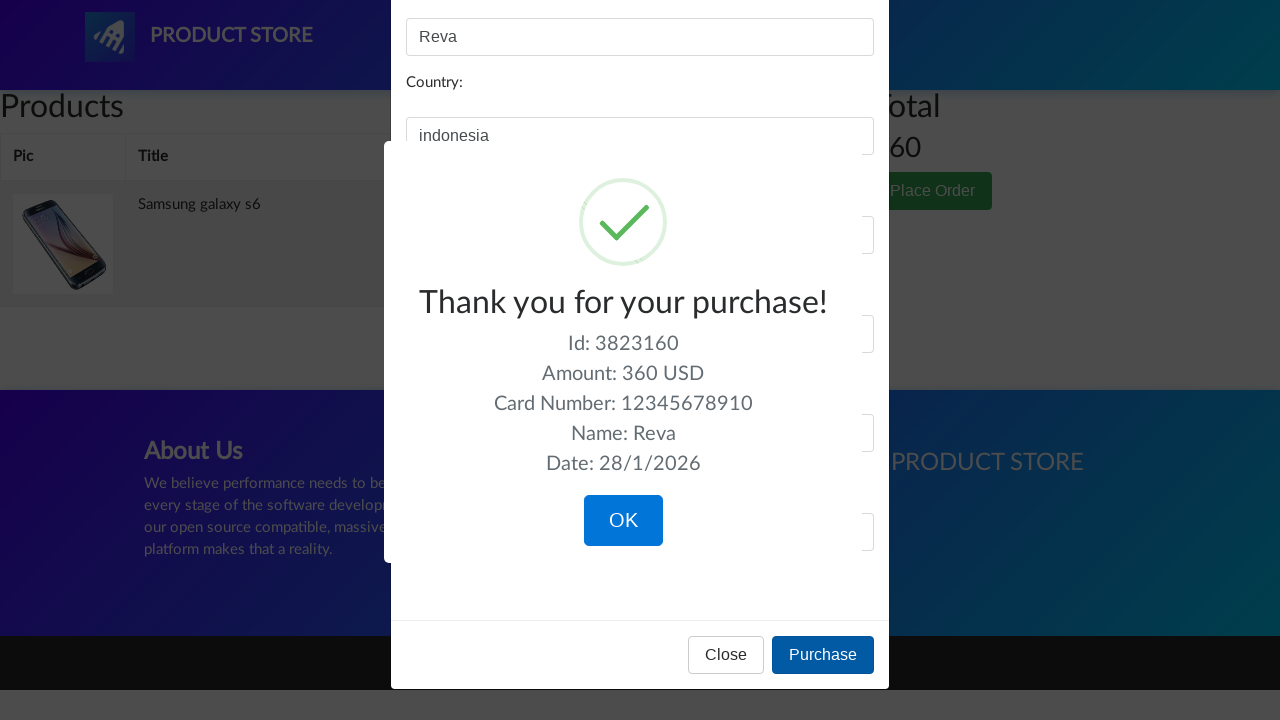

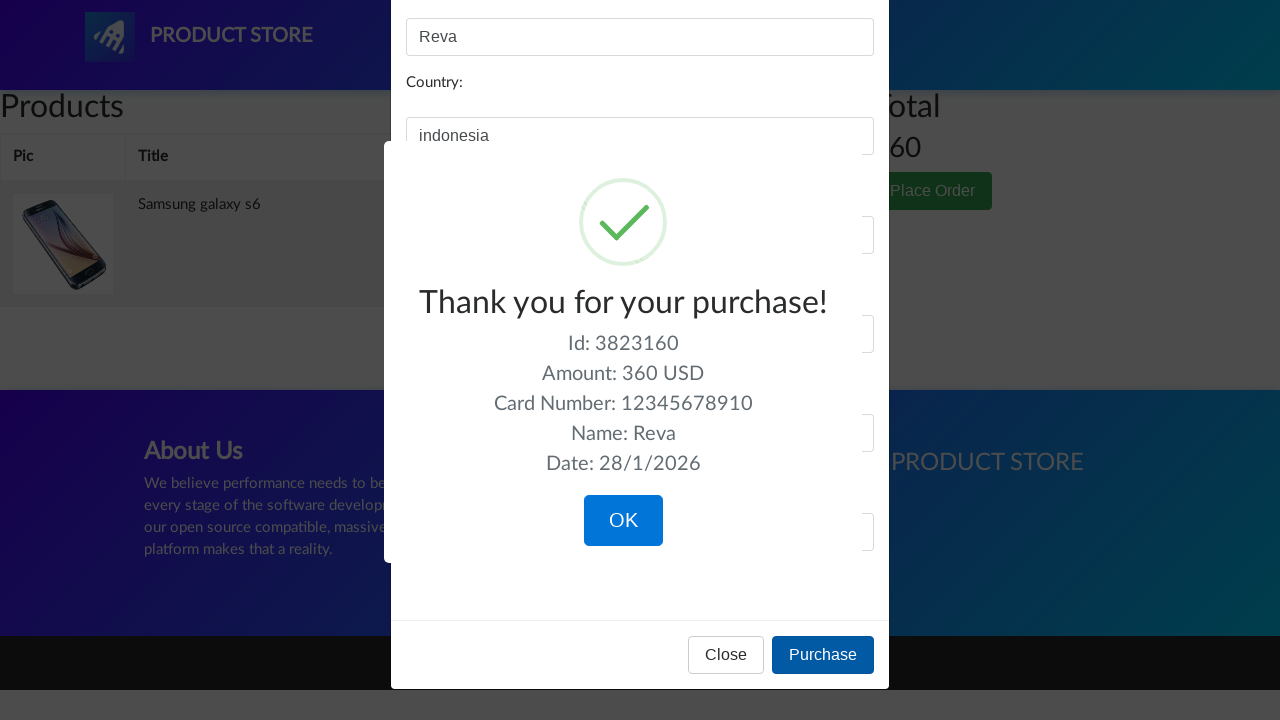